Tests basic web navigation by clicking through numbered buttons and navigation links on a multi-page form

Starting URL: https://bonigarcia.dev/selenium-webdriver-java/navigation1.html

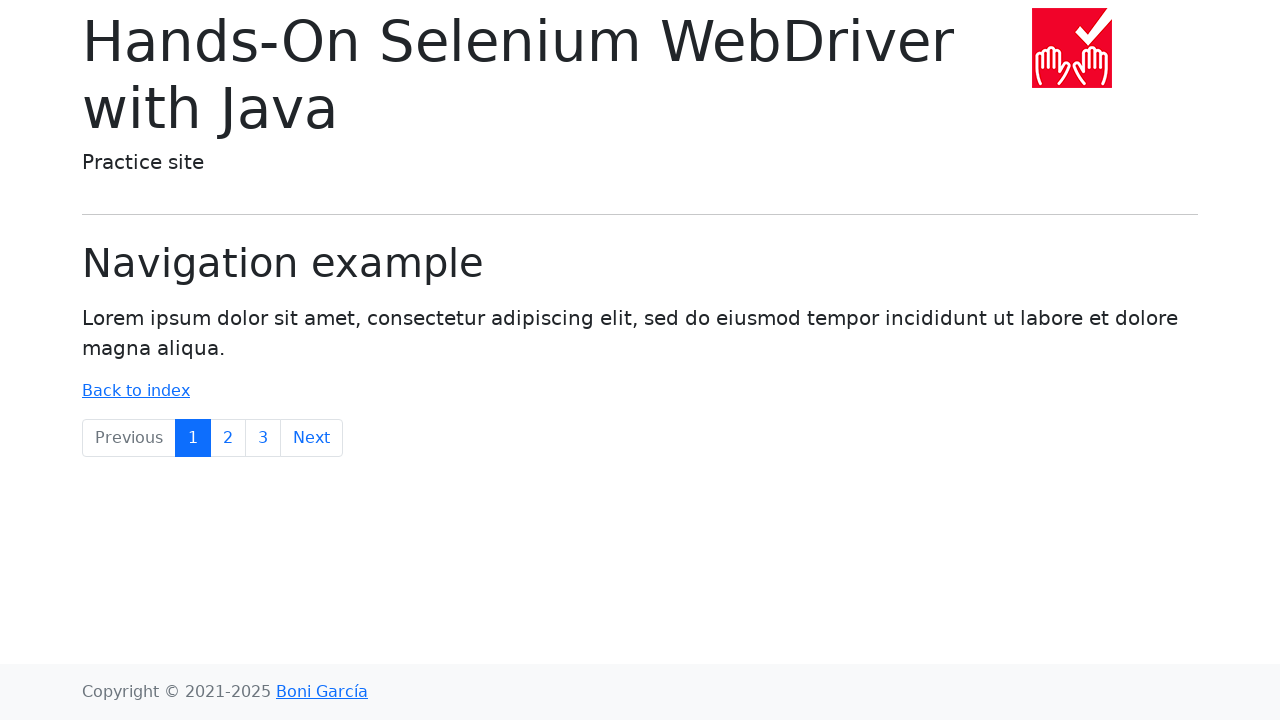

Clicked button '3' to navigate to page 3 at (263, 438) on text='3'
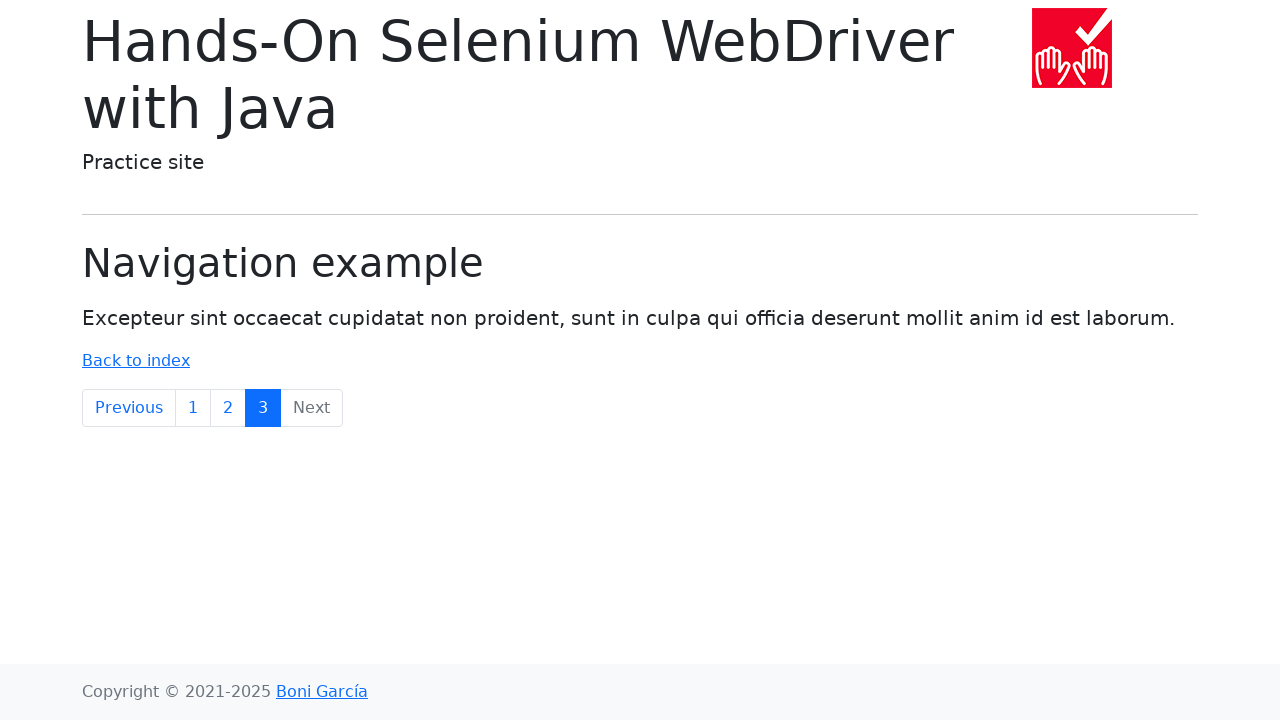

Clicked button '2' to navigate to page 2 at (228, 408) on text='2'
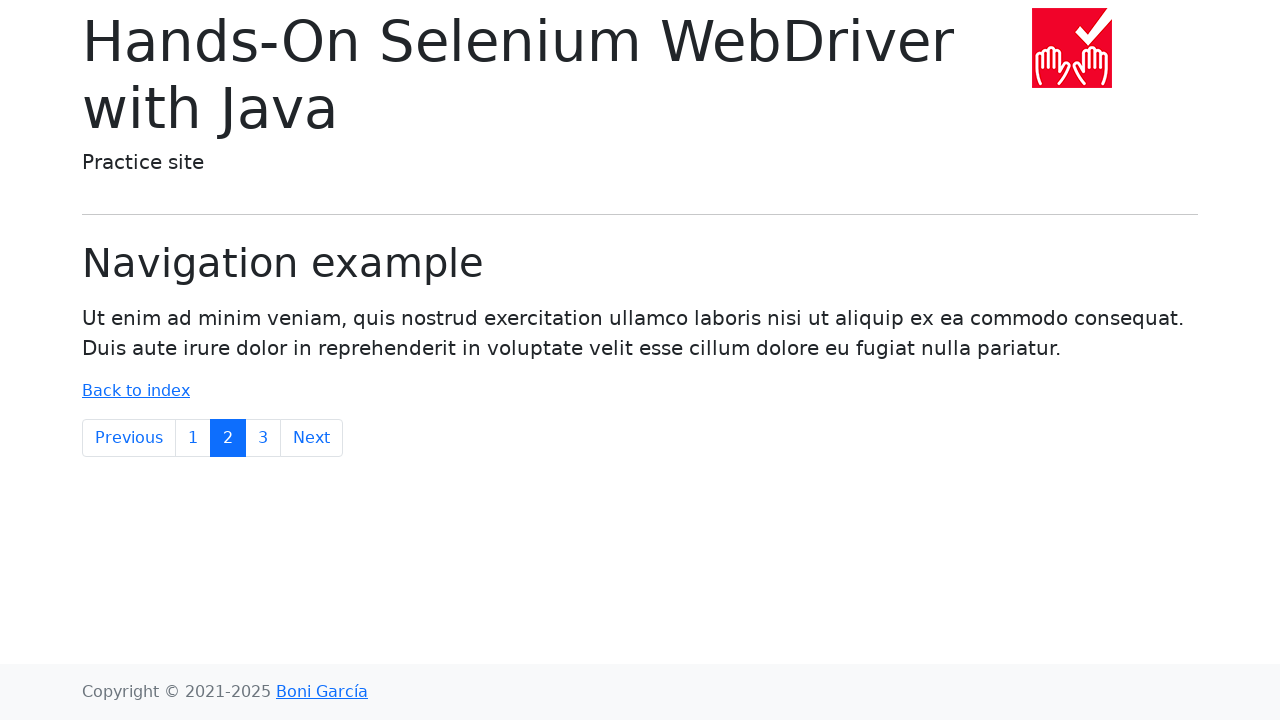

Clicked 'Next' navigation link to move forward at (312, 438) on text='Next'
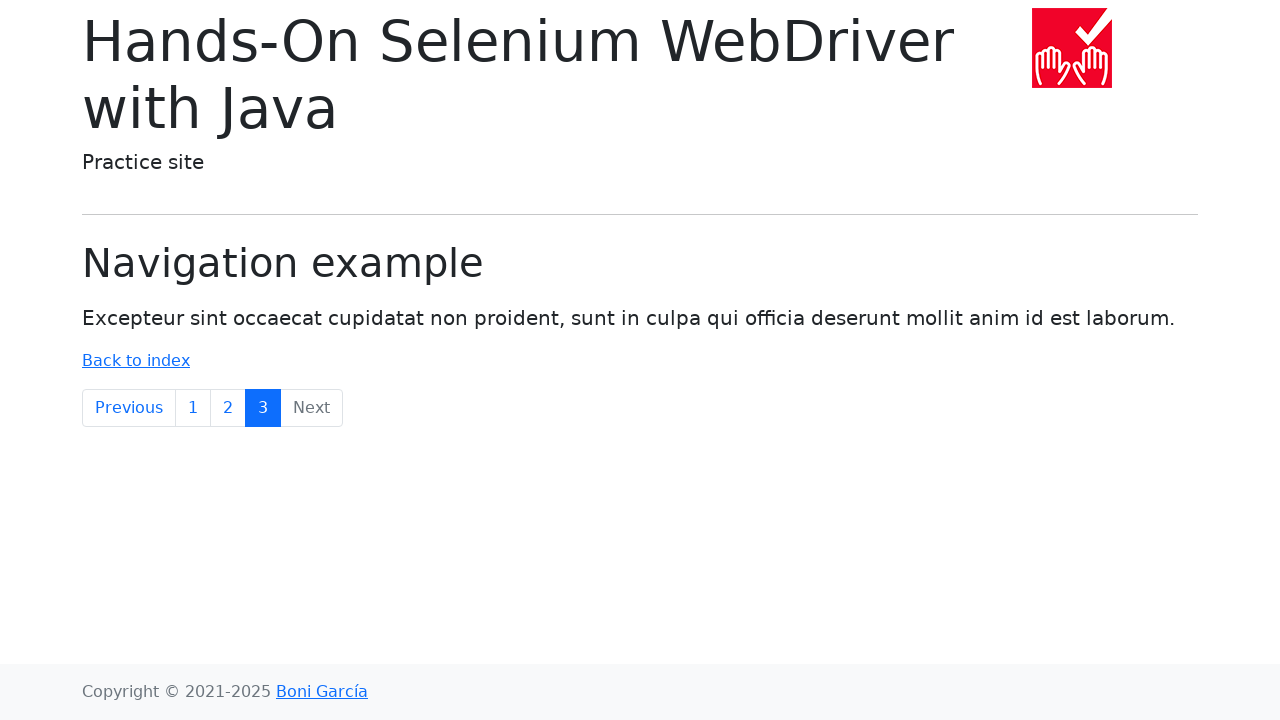

Clicked 'Previous' navigation link to move backward at (129, 408) on text='Previous'
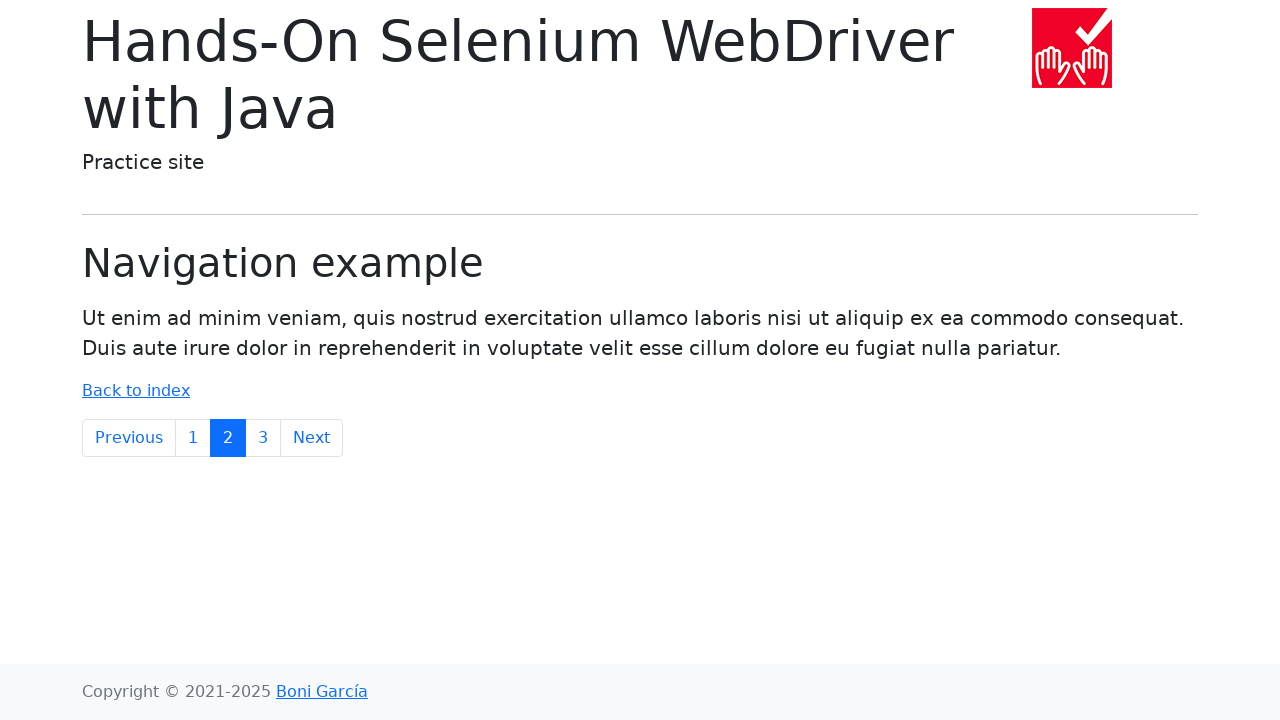

Clicked button '1' to navigate to page 1 at (193, 438) on text='1'
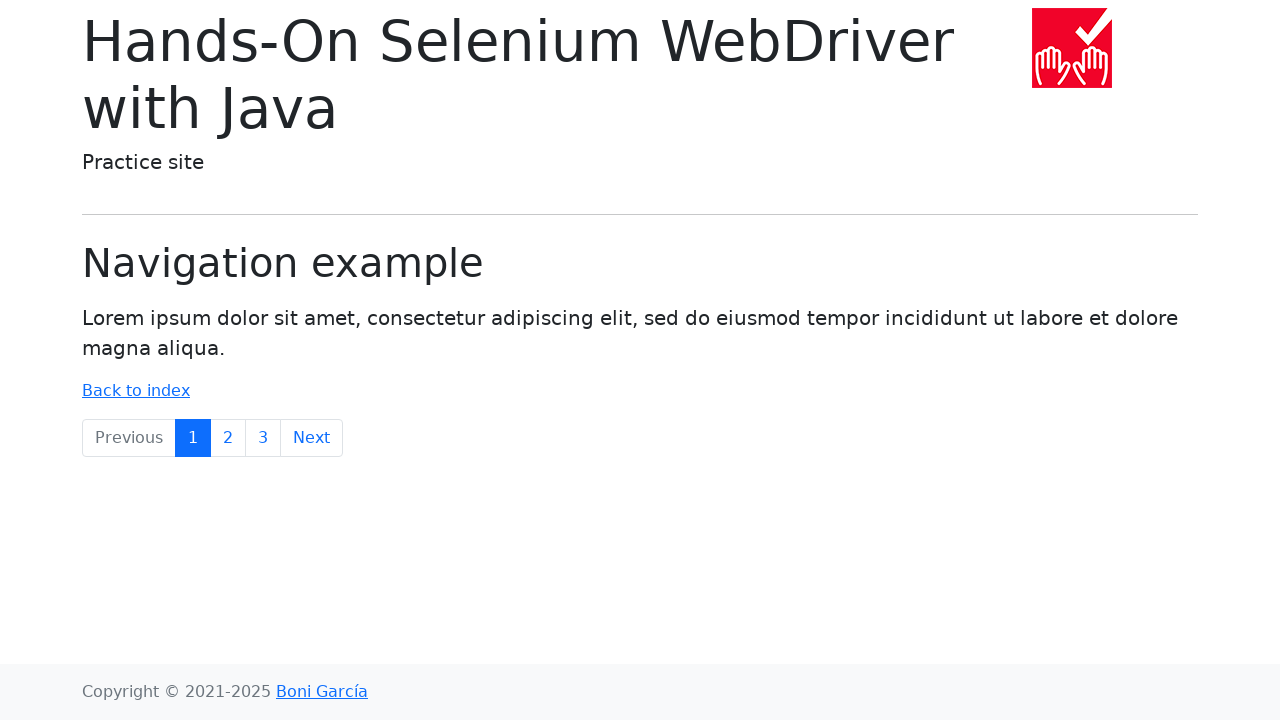

Verified Lorem ipsum content is displayed on the page
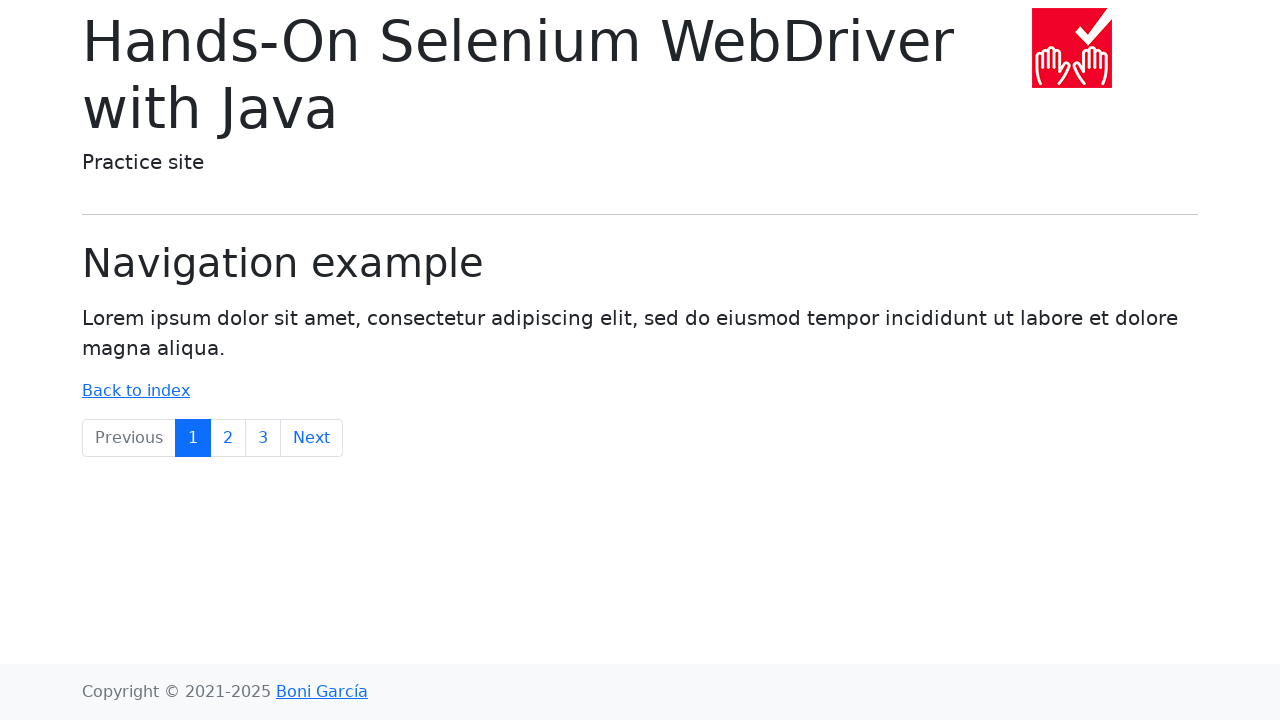

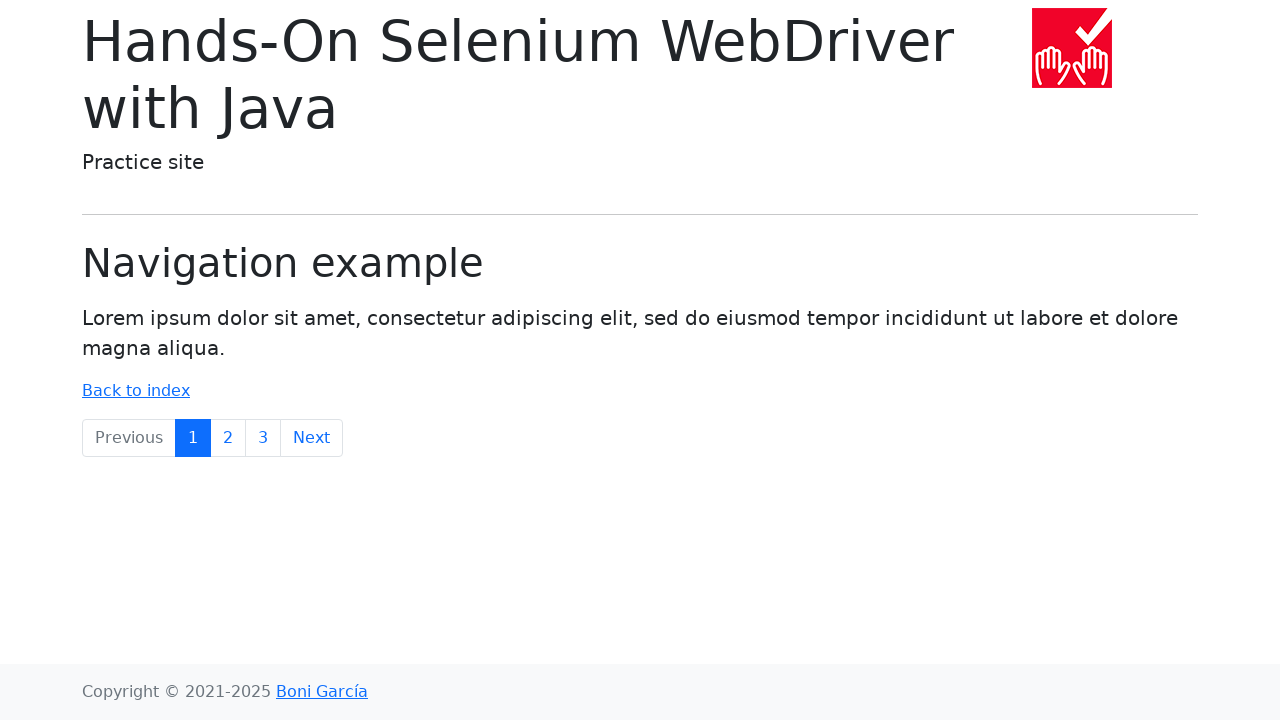